Navigates to example.com and injects a visual overlay element onto the page for visual testing purposes

Starting URL: https://example.com

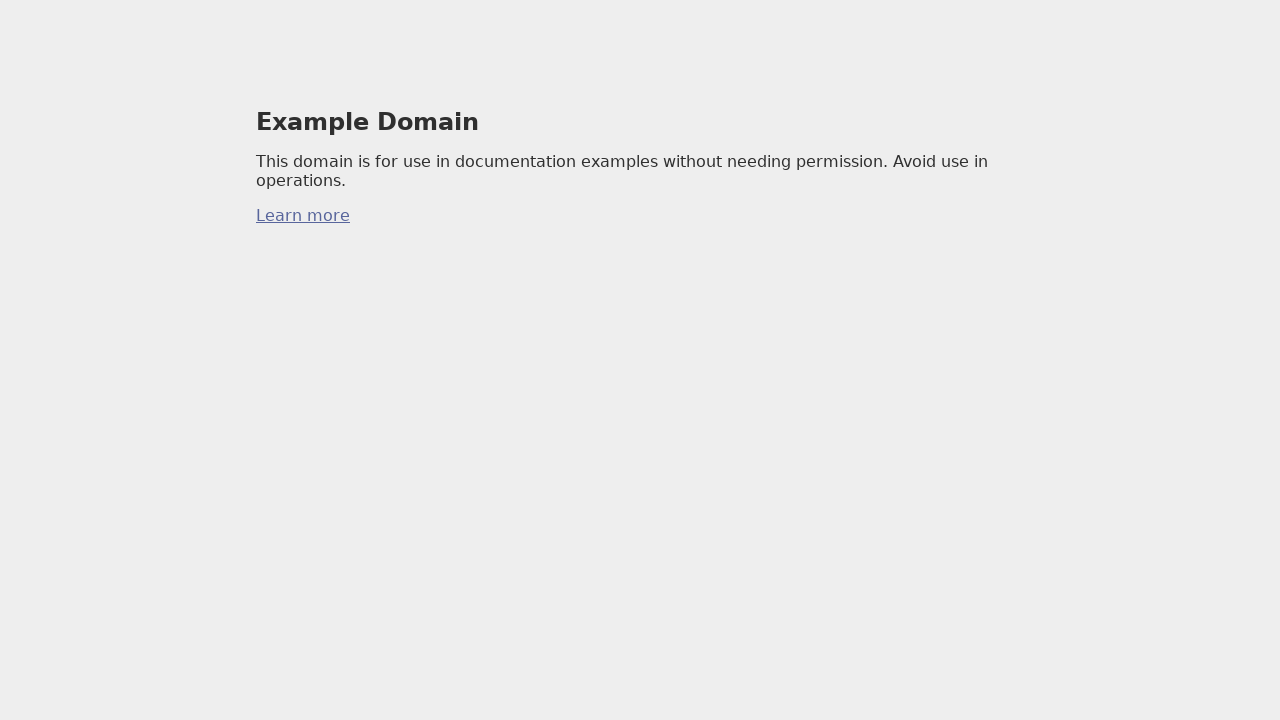

Waited 2 seconds for page to load
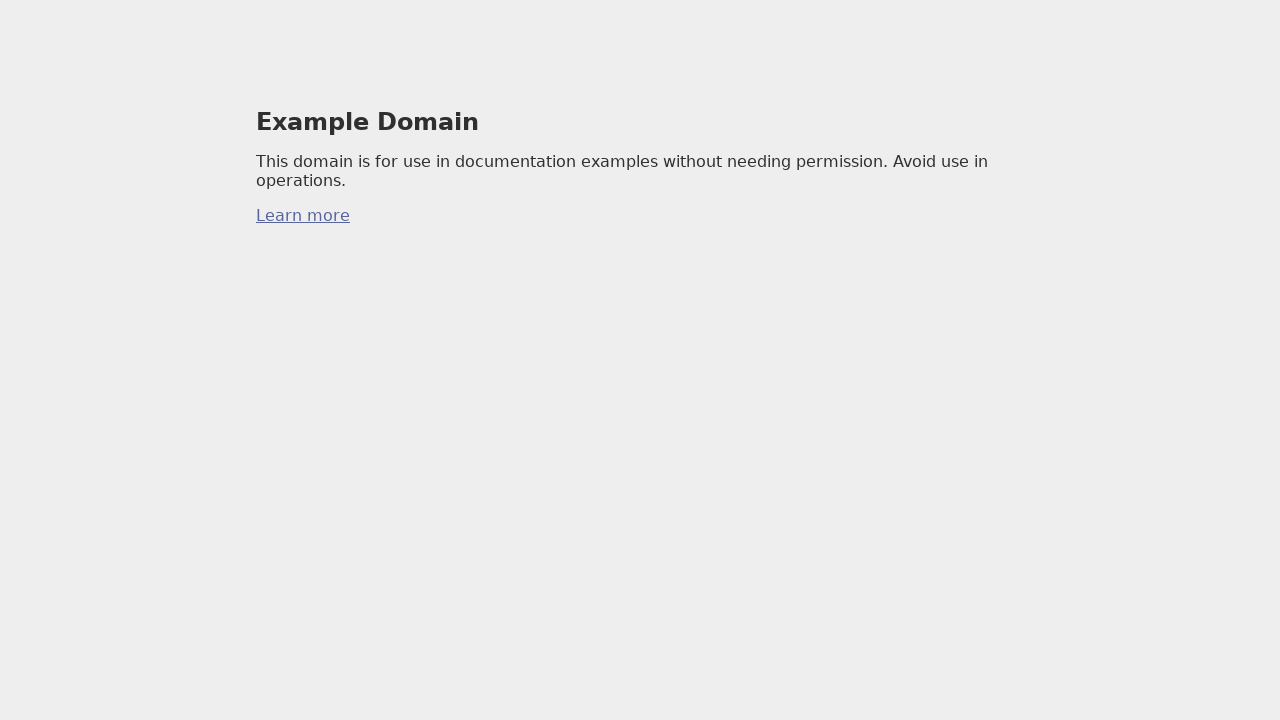

Injected visual overlay element onto the page
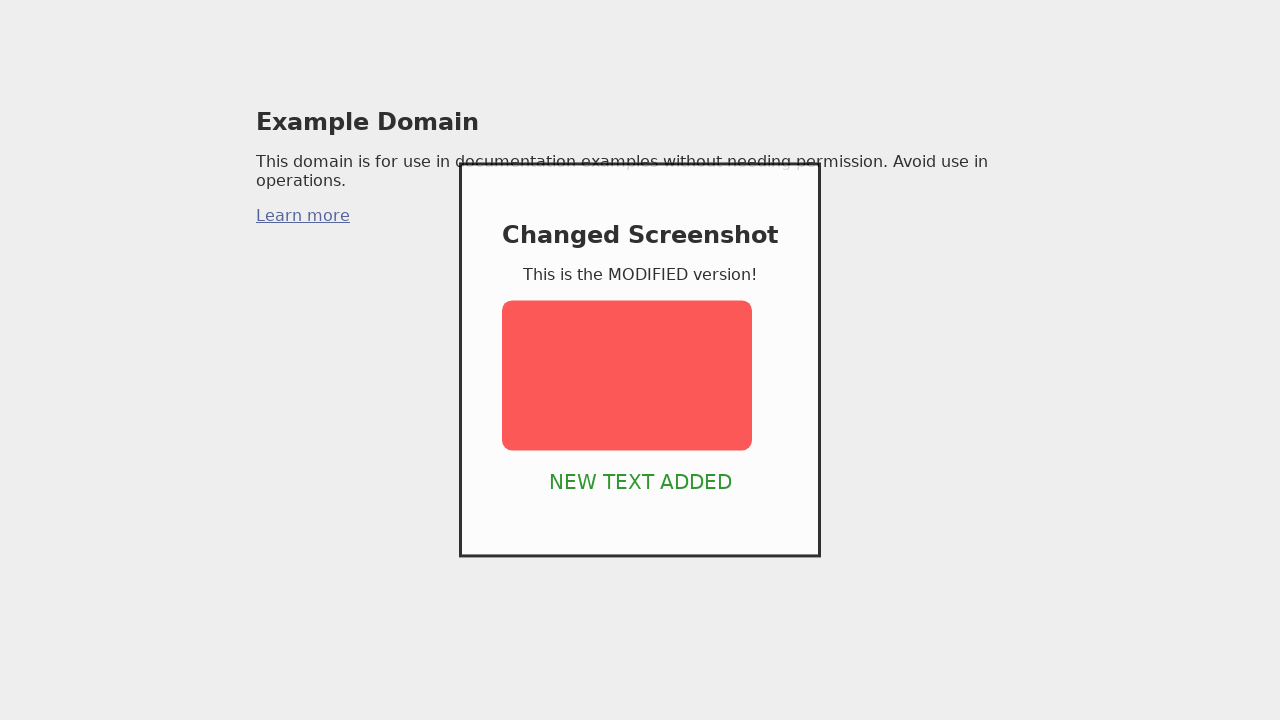

Overlay element is visible on the page
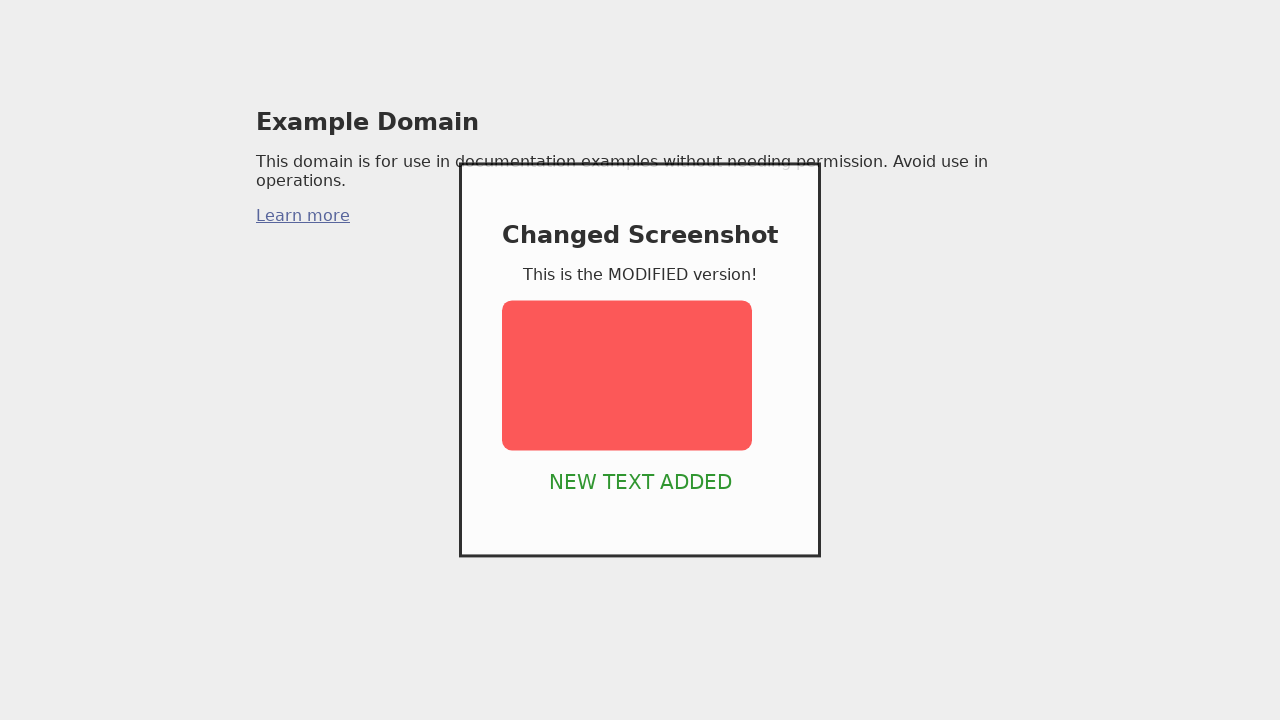

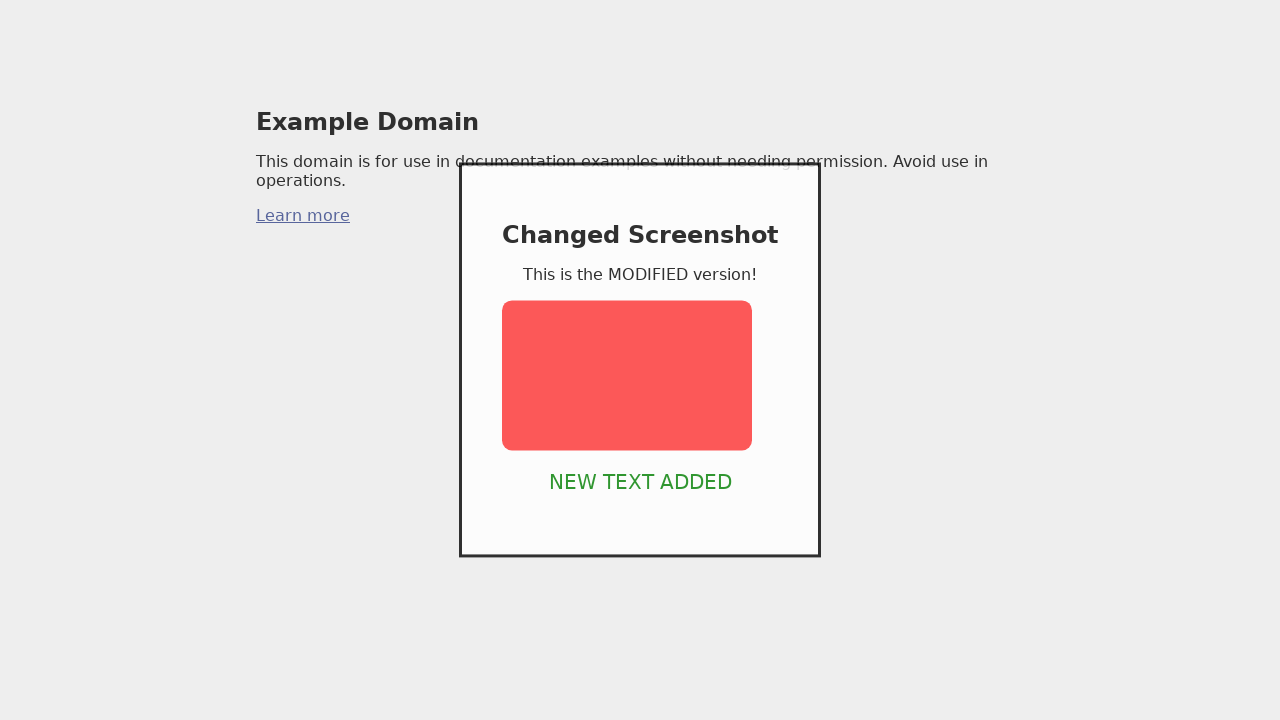